Tests character deletion functionality by entering a full name, clicking Enter, then repeatedly clicking delete button for each character, and verifying the 'Deleted' message appears

Starting URL: https://claruswaysda.github.io/deleteChars.html

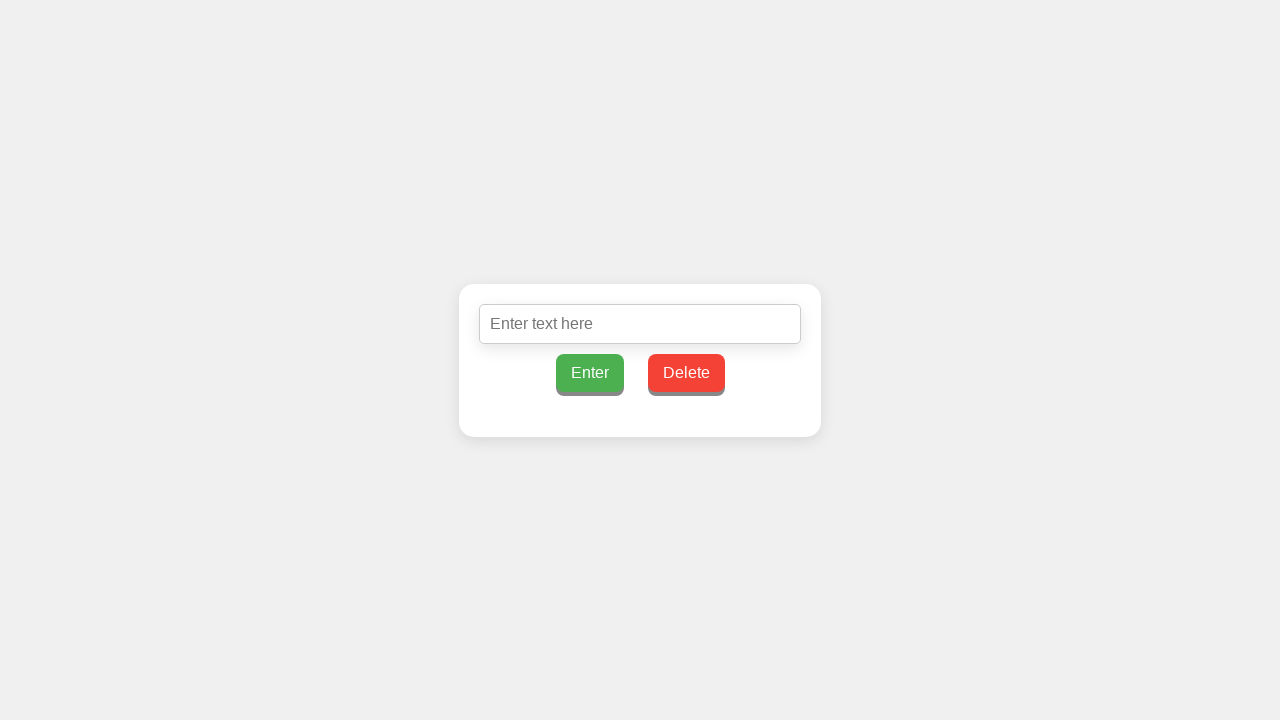

Filled input field with full name 'Jennifer Rodriguez' on #inputText
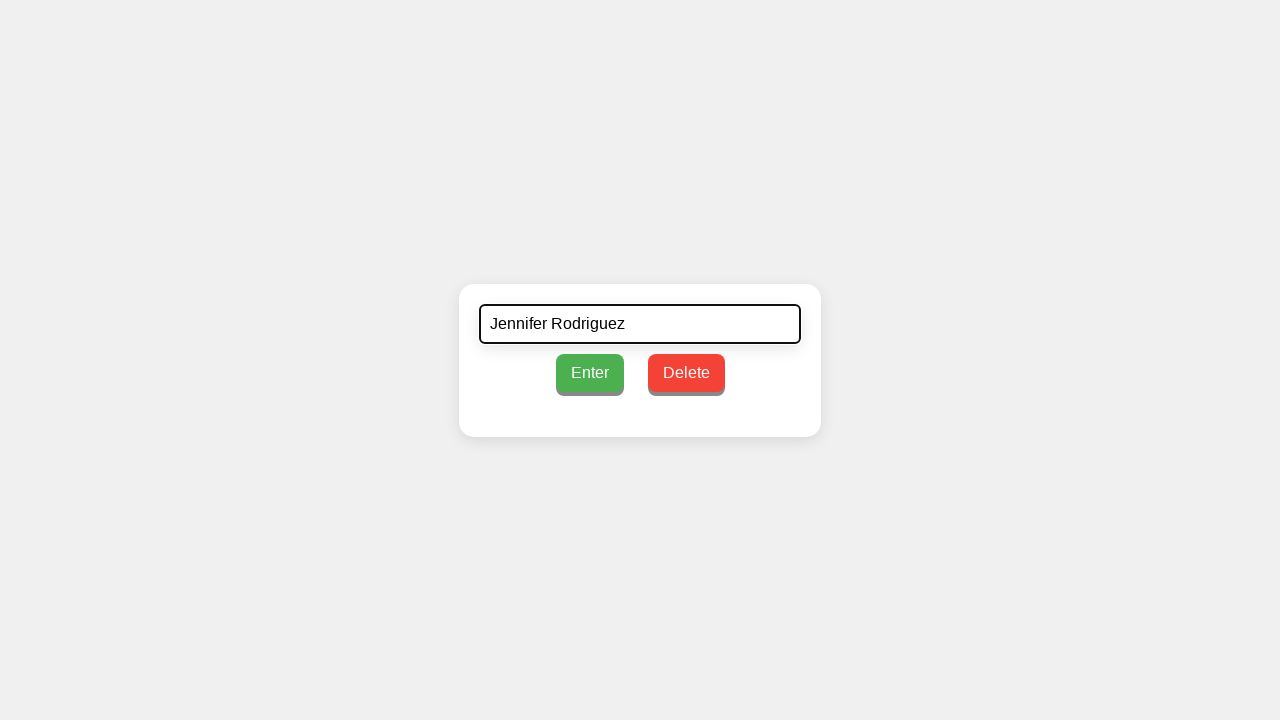

Clicked Enter button to confirm name entry at (590, 372) on xpath=//*[.='Enter']
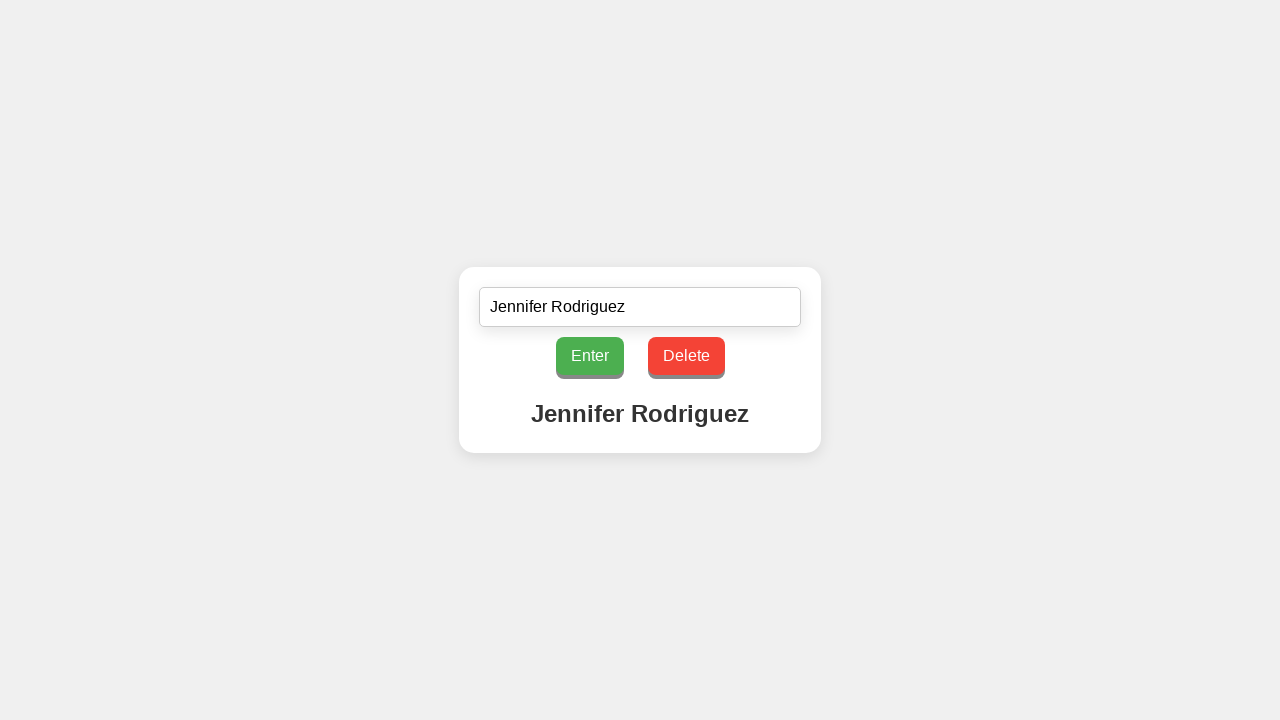

Clicked delete button to remove character 1 of 18 at (686, 356) on #deleteButton
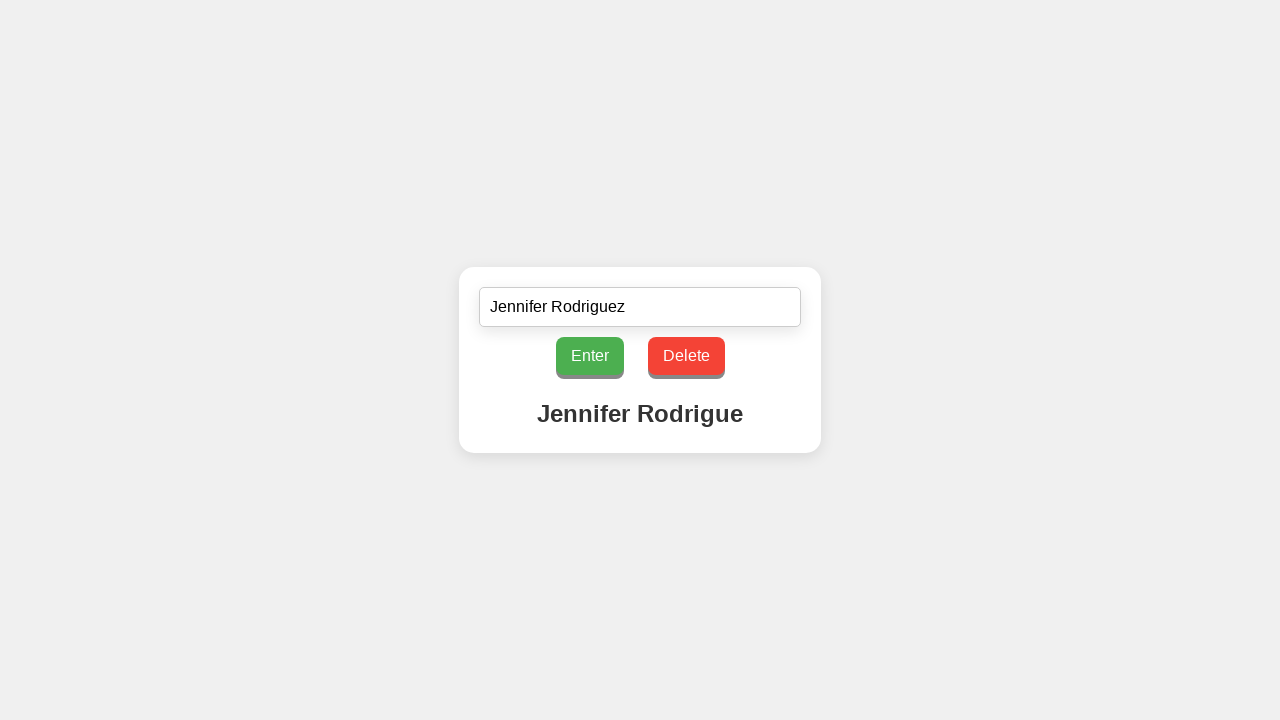

Clicked delete button to remove character 2 of 18 at (686, 356) on #deleteButton
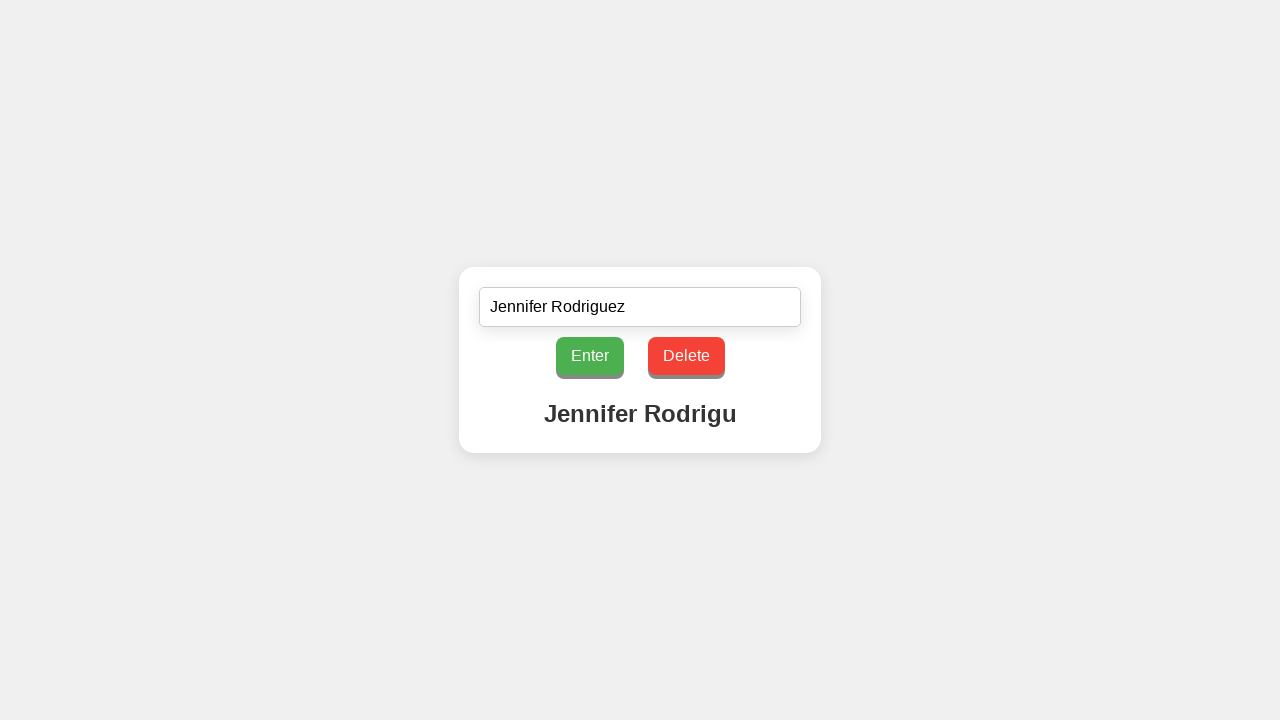

Clicked delete button to remove character 3 of 18 at (686, 356) on #deleteButton
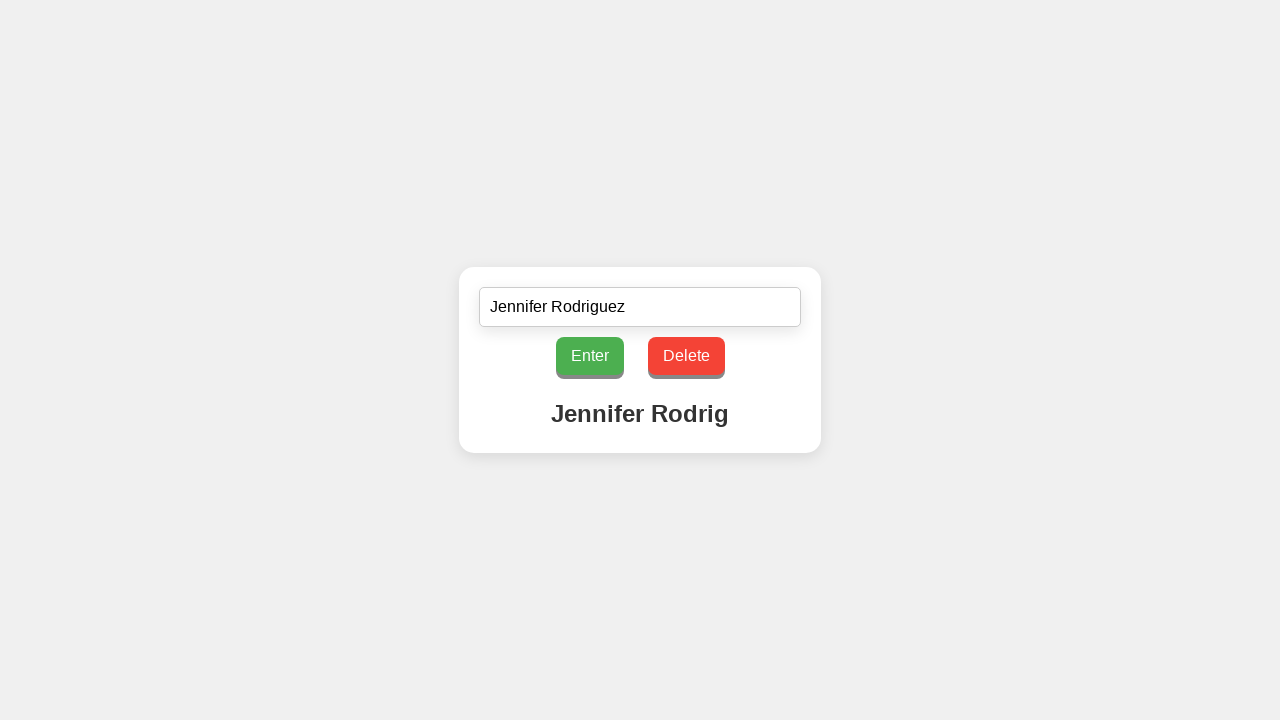

Clicked delete button to remove character 4 of 18 at (686, 356) on #deleteButton
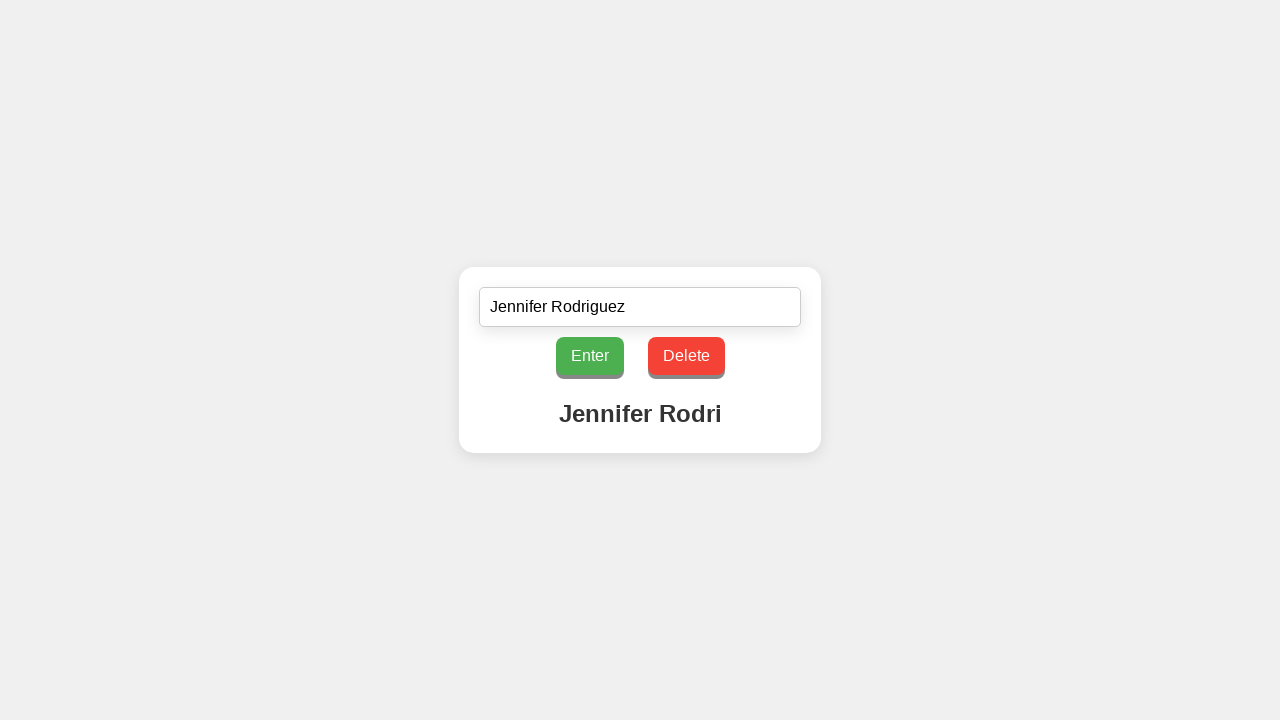

Clicked delete button to remove character 5 of 18 at (686, 356) on #deleteButton
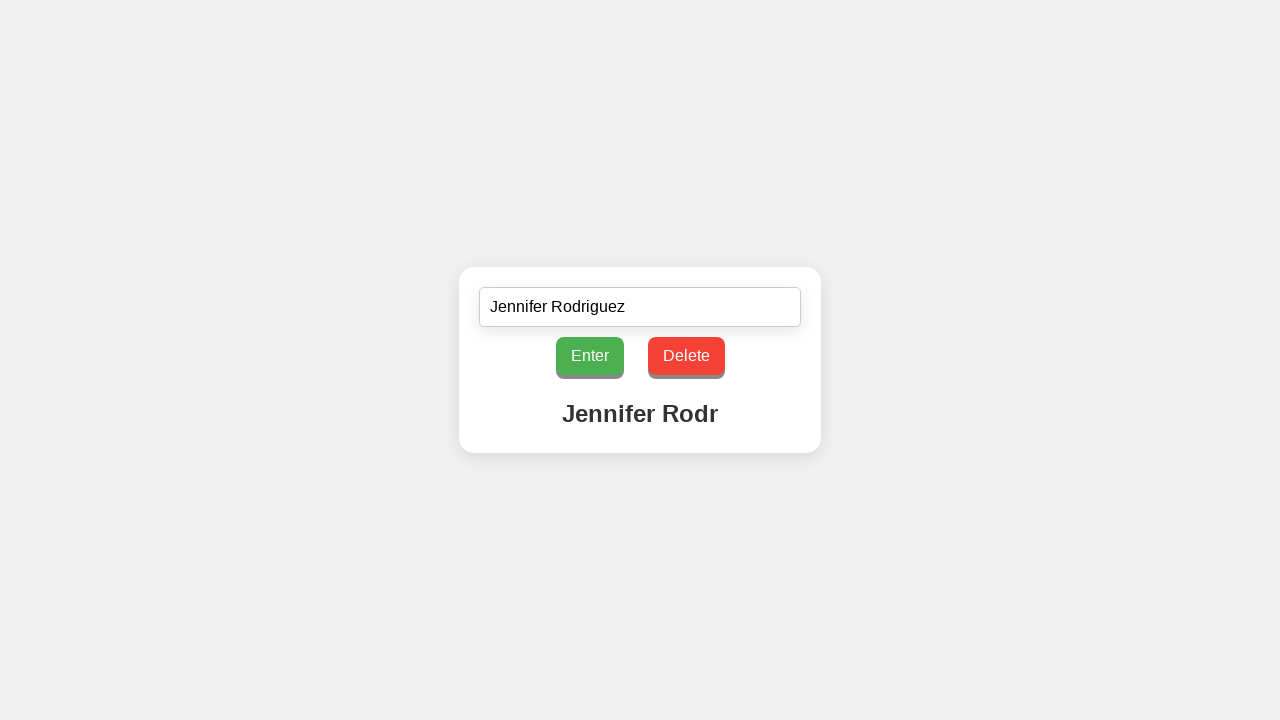

Clicked delete button to remove character 6 of 18 at (686, 356) on #deleteButton
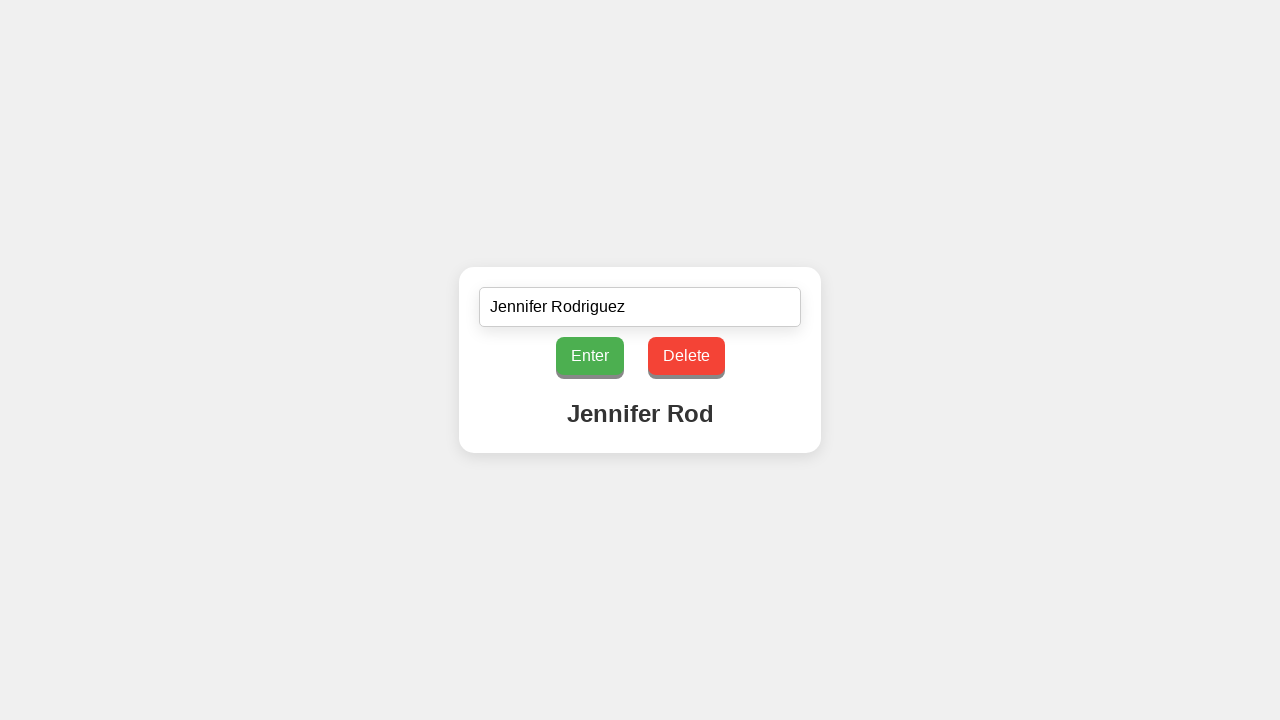

Clicked delete button to remove character 7 of 18 at (686, 356) on #deleteButton
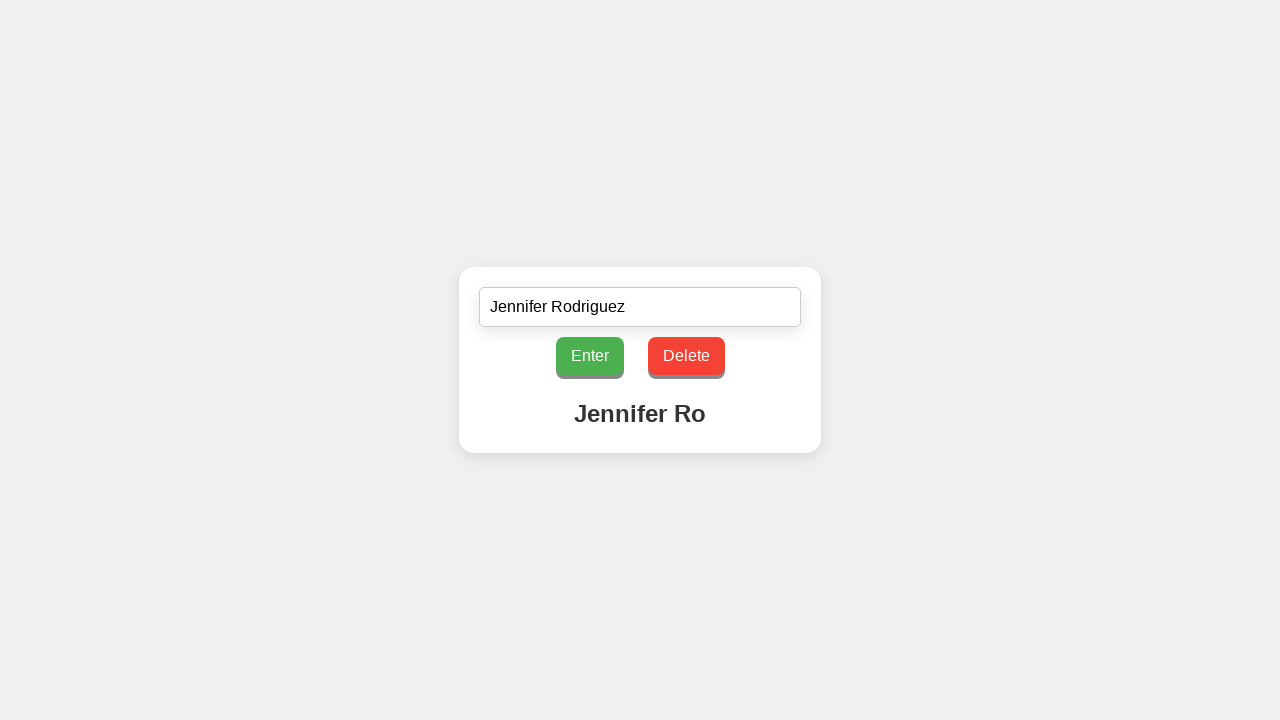

Clicked delete button to remove character 8 of 18 at (686, 356) on #deleteButton
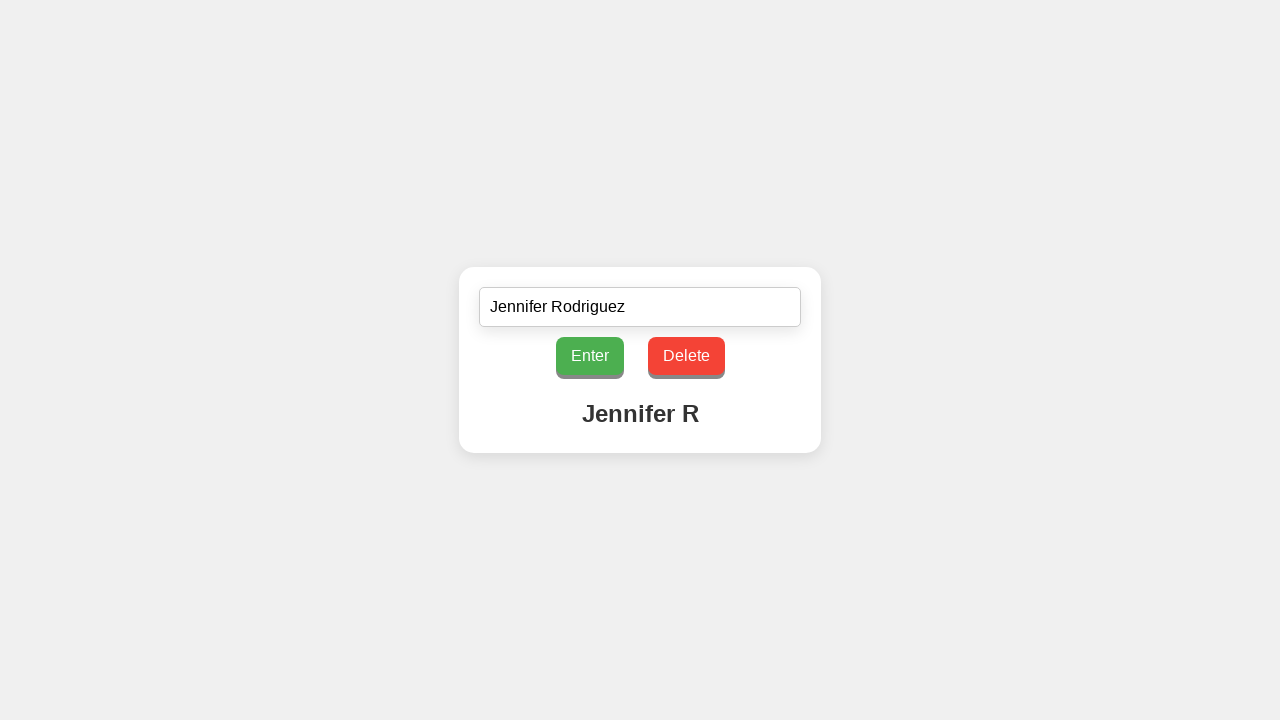

Clicked delete button to remove character 9 of 18 at (686, 356) on #deleteButton
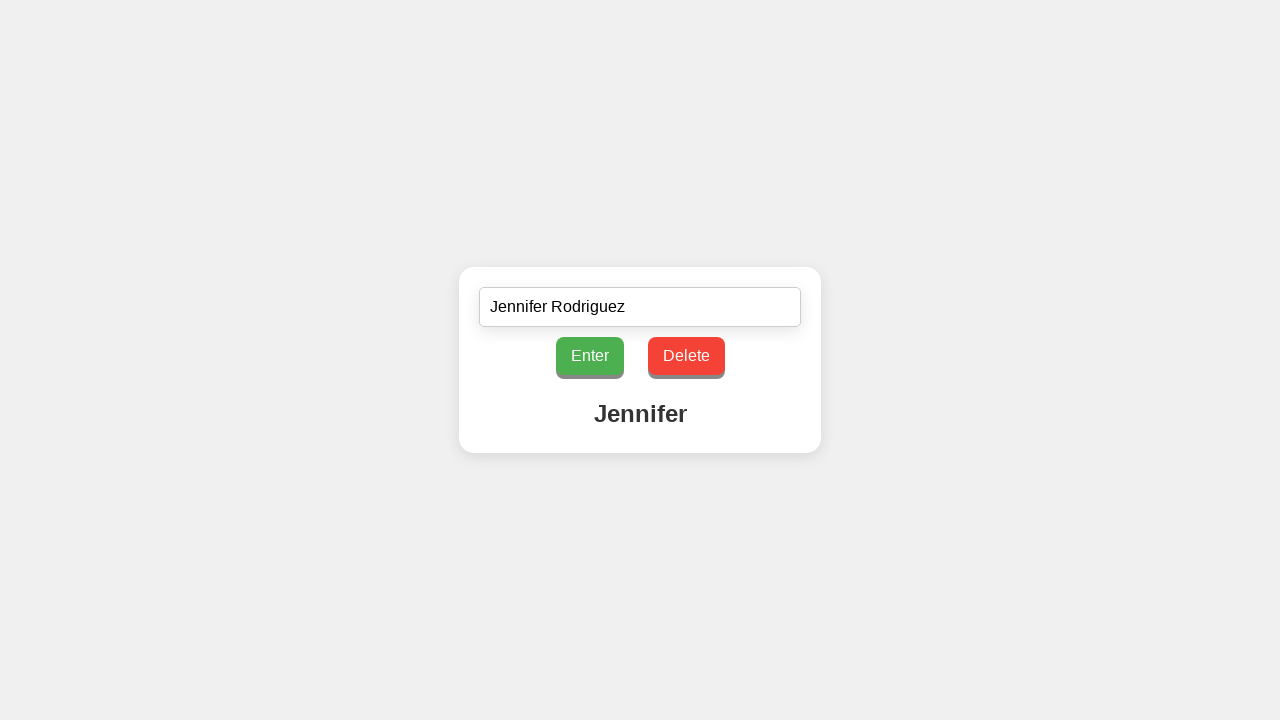

Clicked delete button to remove character 10 of 18 at (686, 356) on #deleteButton
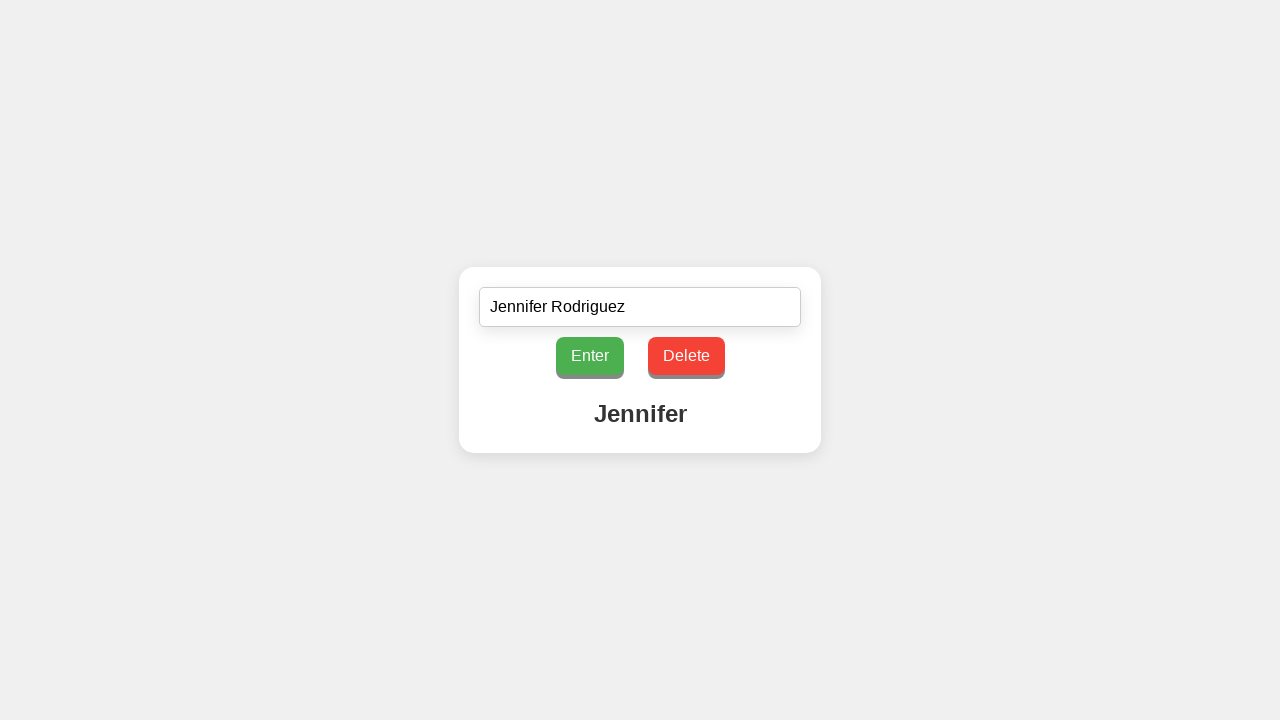

Clicked delete button to remove character 11 of 18 at (686, 356) on #deleteButton
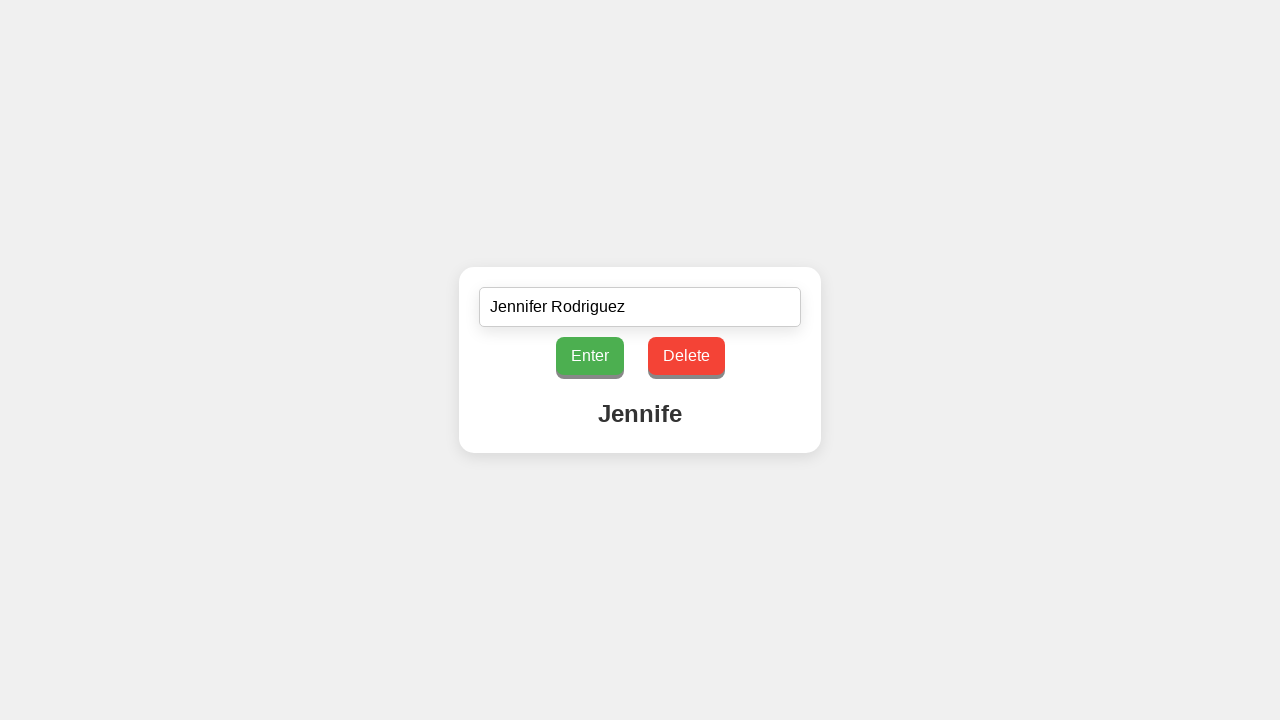

Clicked delete button to remove character 12 of 18 at (686, 356) on #deleteButton
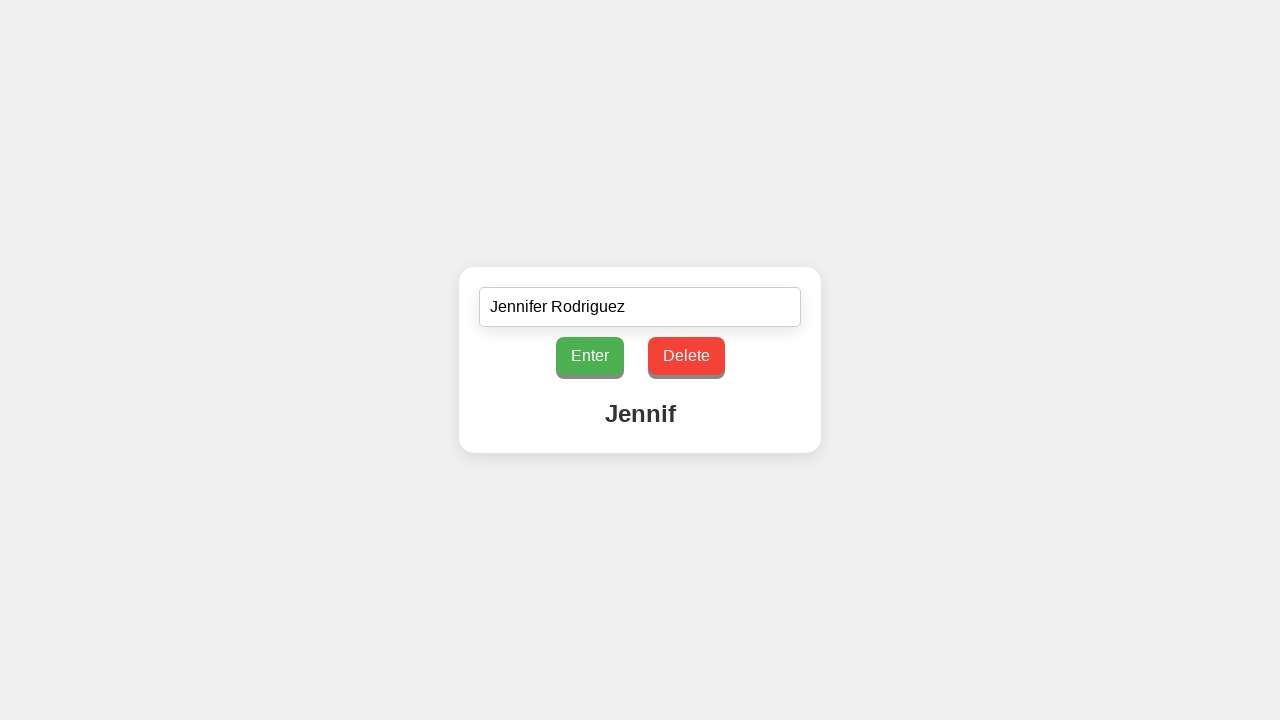

Clicked delete button to remove character 13 of 18 at (686, 356) on #deleteButton
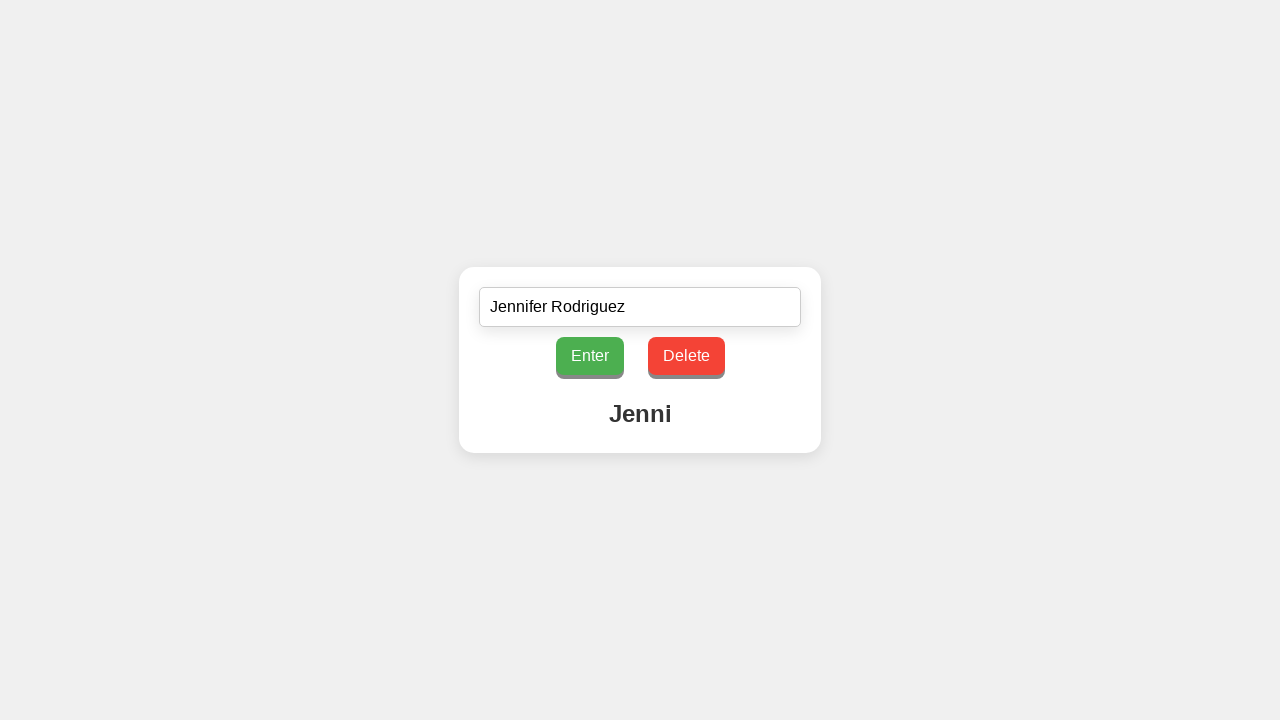

Clicked delete button to remove character 14 of 18 at (686, 356) on #deleteButton
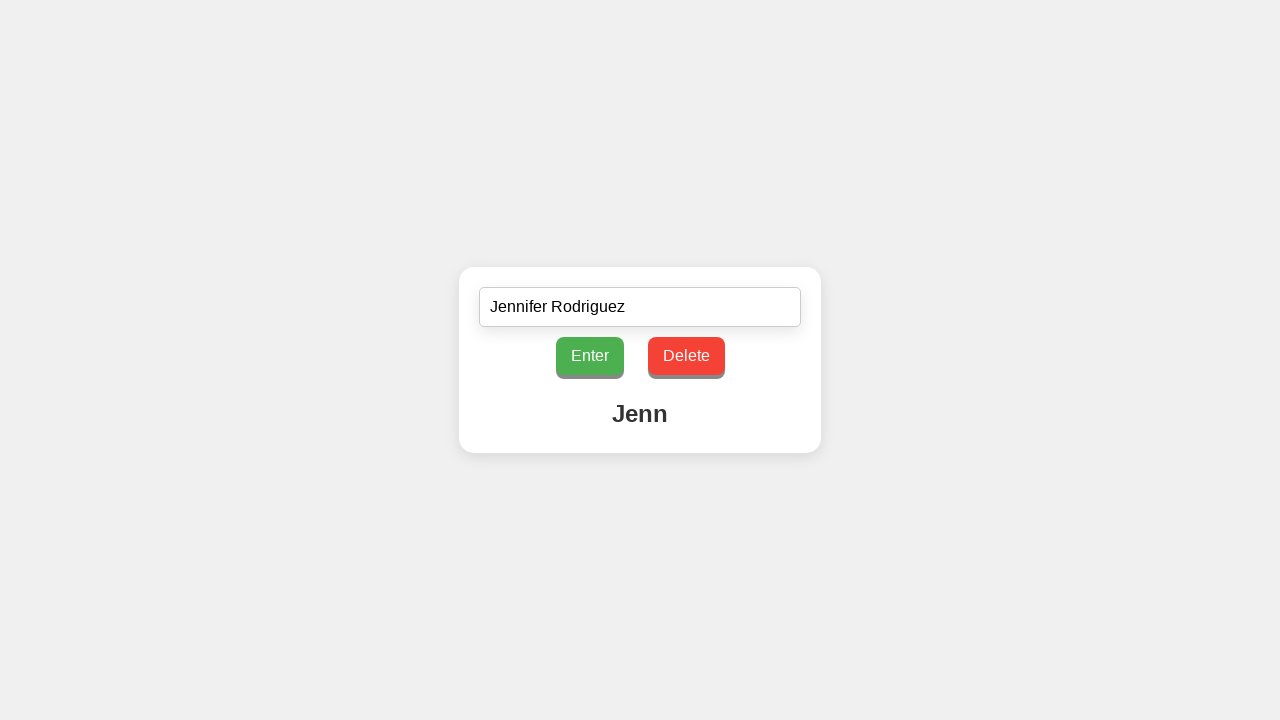

Clicked delete button to remove character 15 of 18 at (686, 356) on #deleteButton
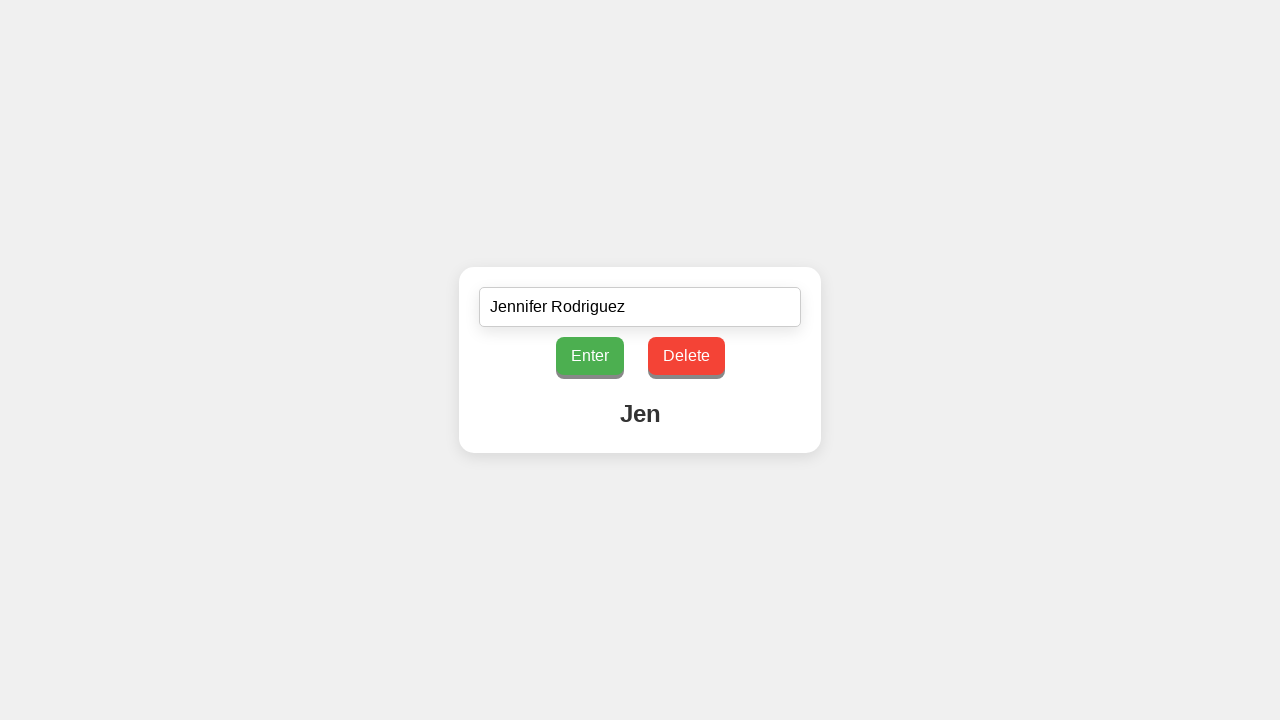

Clicked delete button to remove character 16 of 18 at (686, 356) on #deleteButton
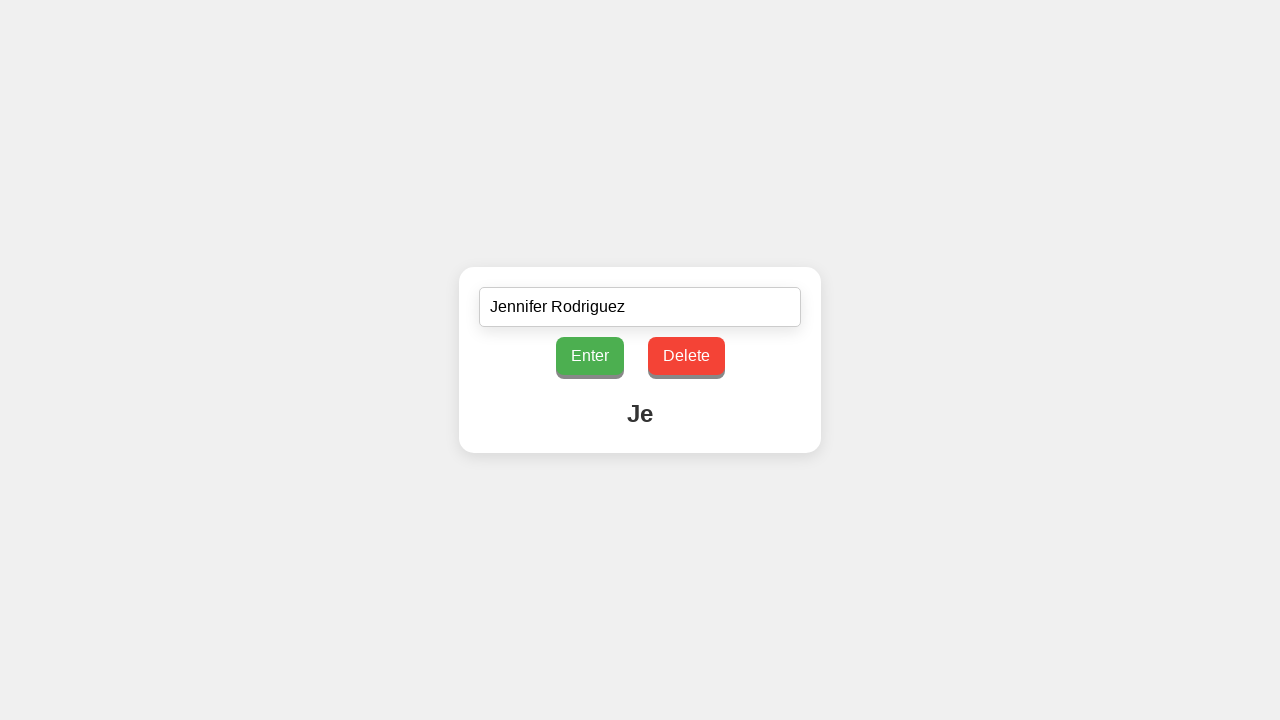

Clicked delete button to remove character 17 of 18 at (686, 356) on #deleteButton
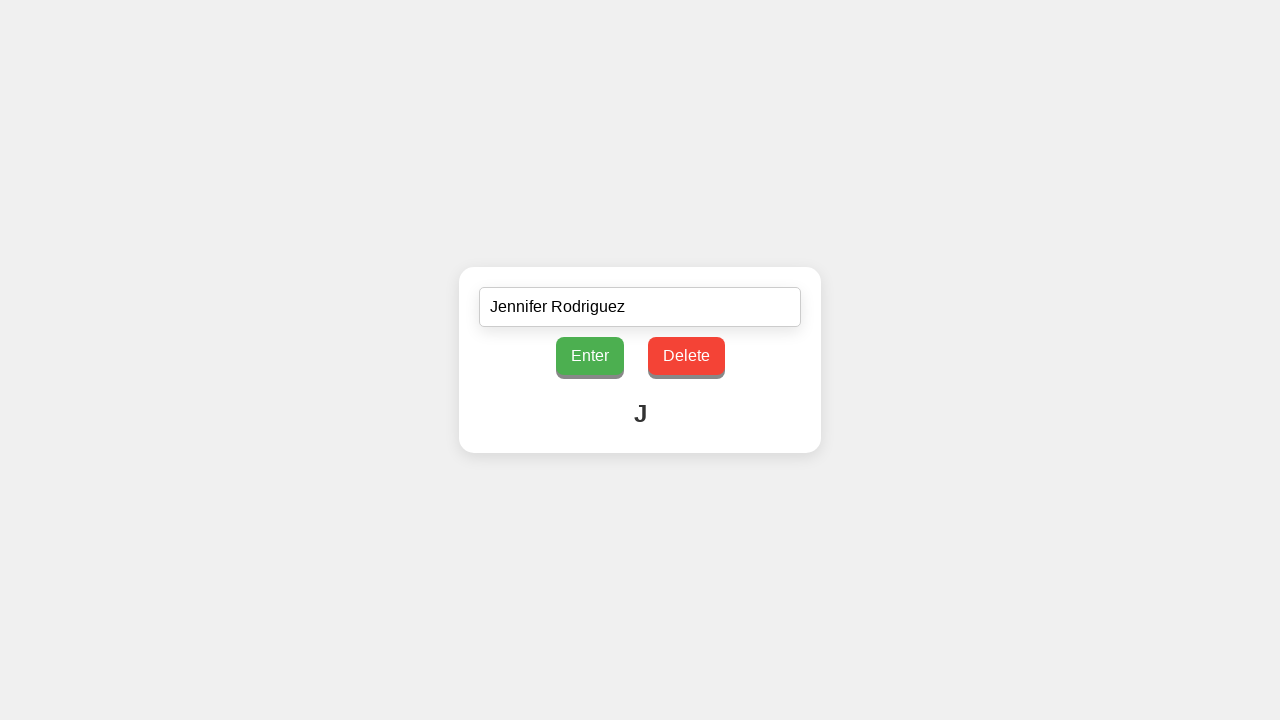

Clicked delete button to remove character 18 of 18 at (686, 356) on #deleteButton
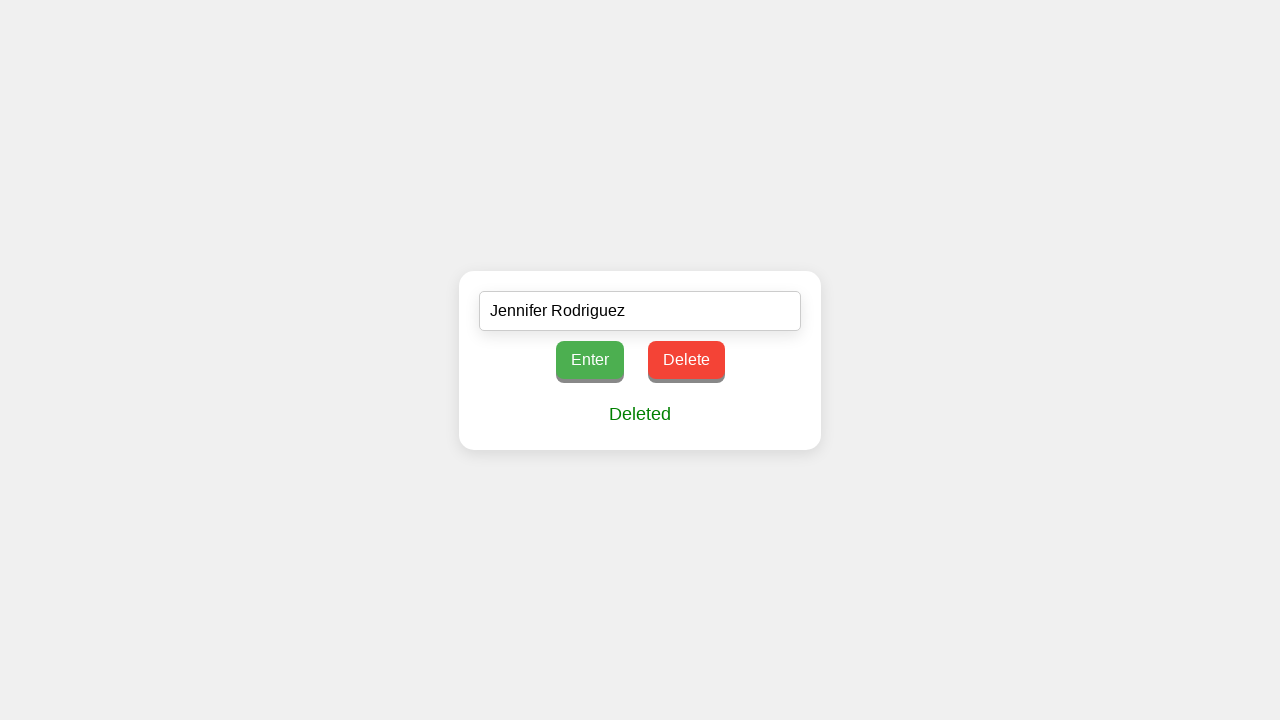

Verified 'Deleted' message is displayed after all characters removed
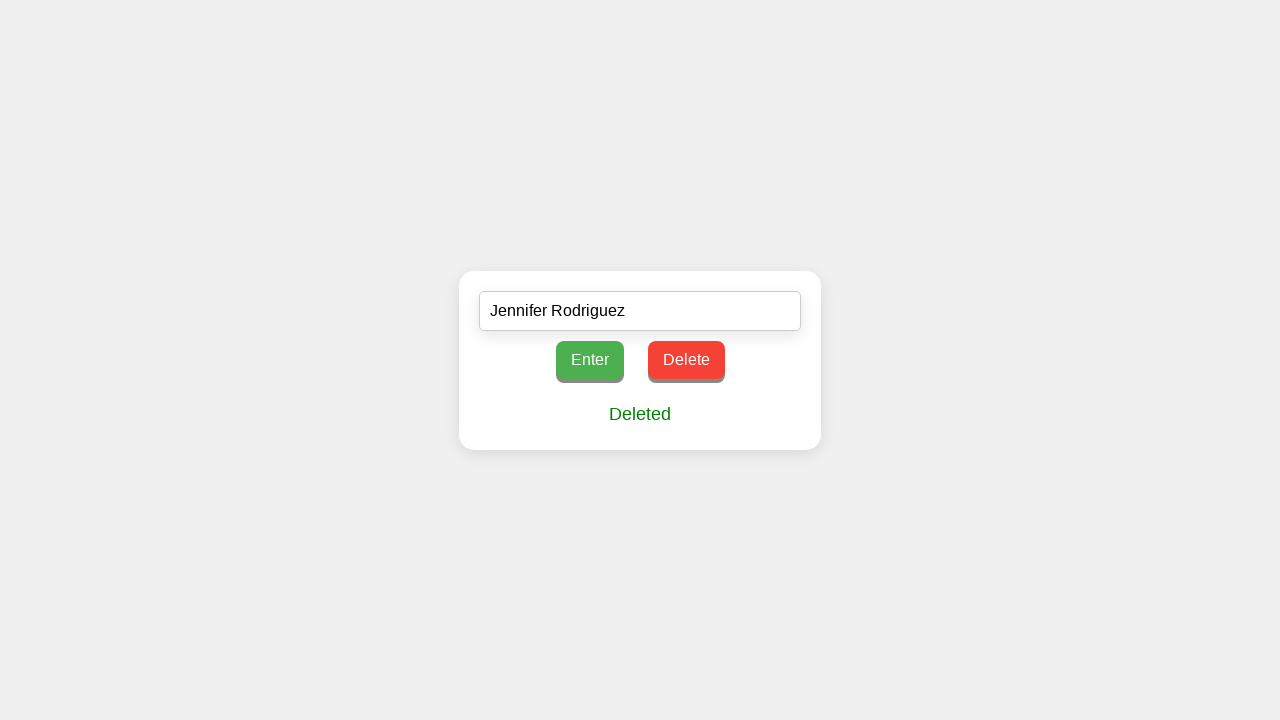

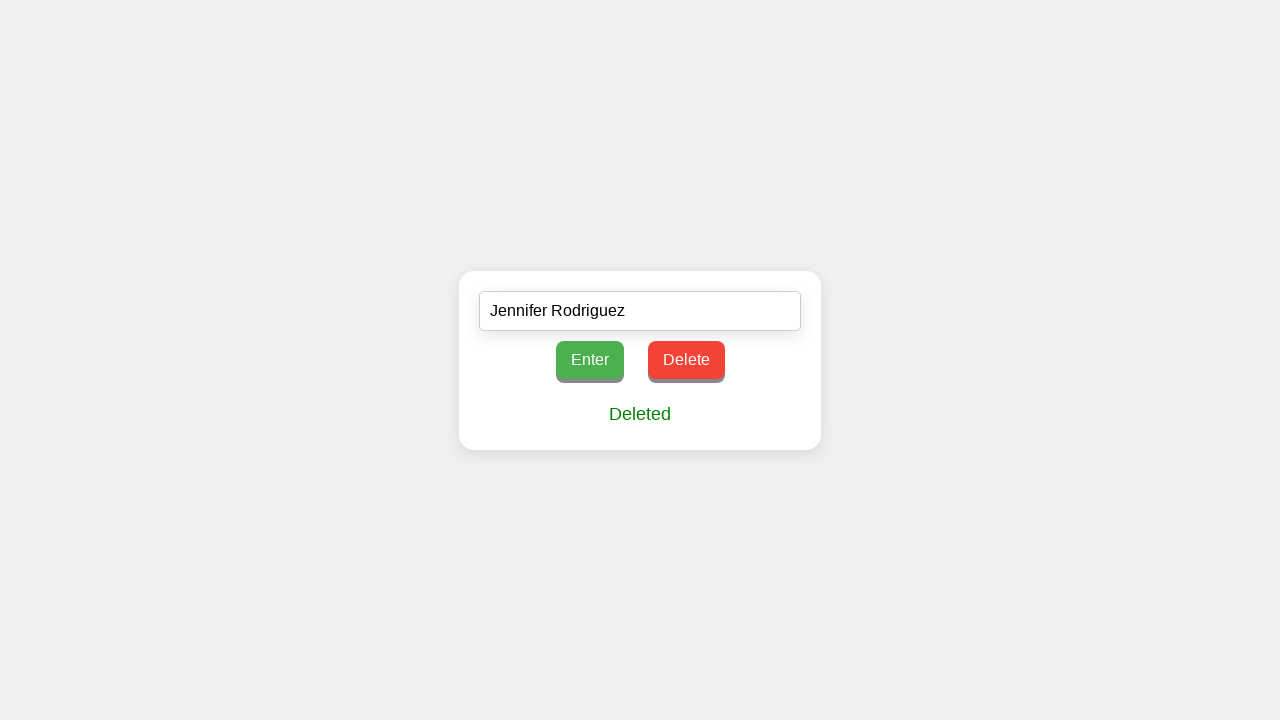